Tests basic browser navigation methods including navigating to different URLs, using back/forward buttons, and refreshing the page

Starting URL: https://demoqa.com/alerts

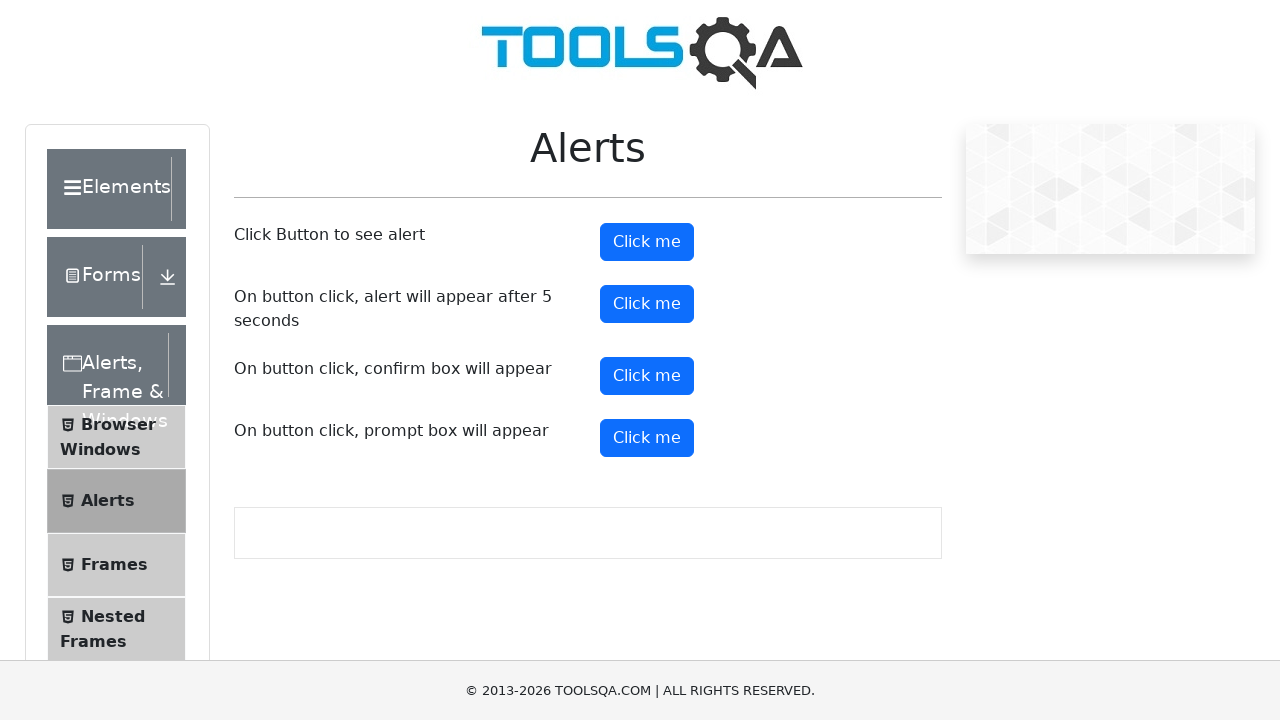

Navigated to https://www.lalbaugcharaja.com/en/
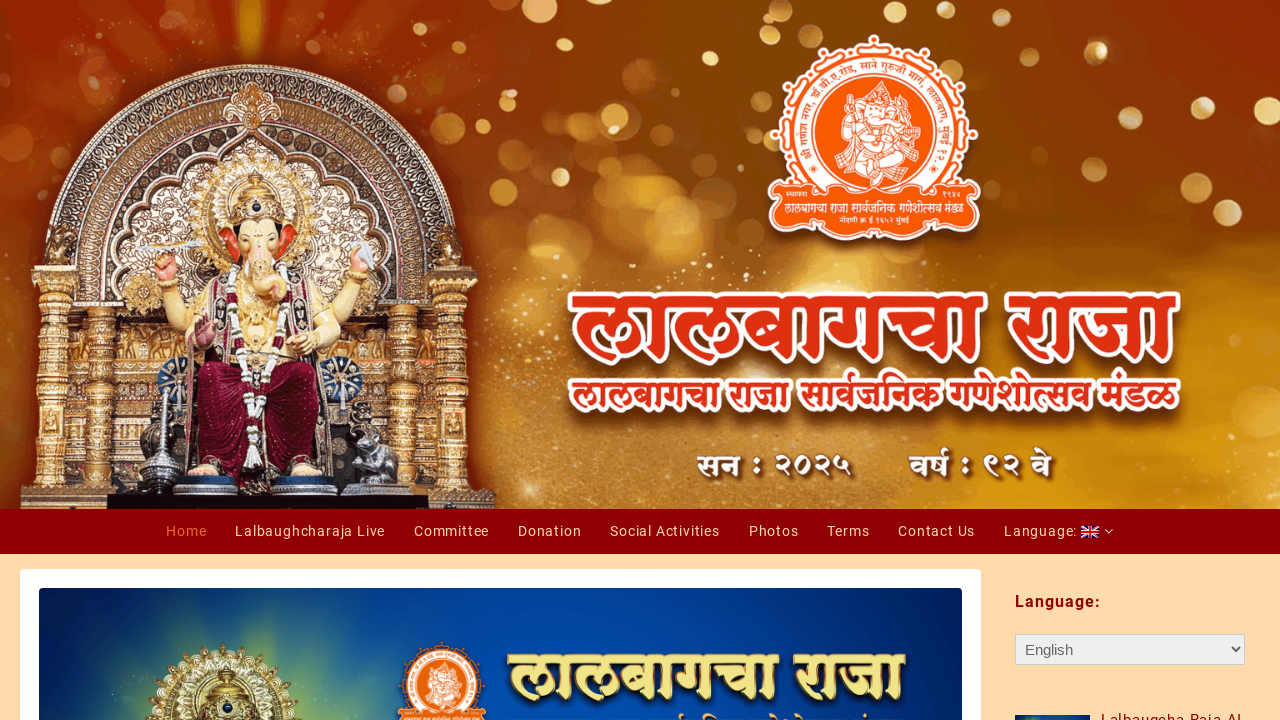

Navigated back to previous page
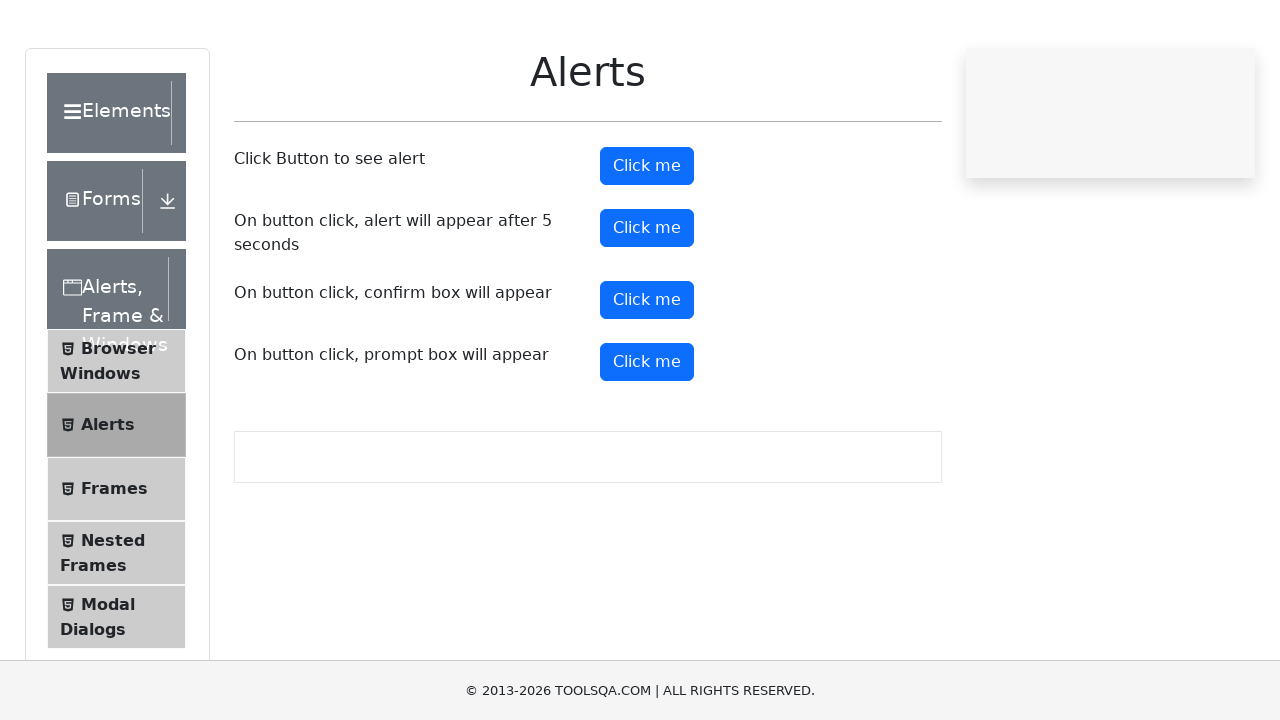

Navigated forward to next page
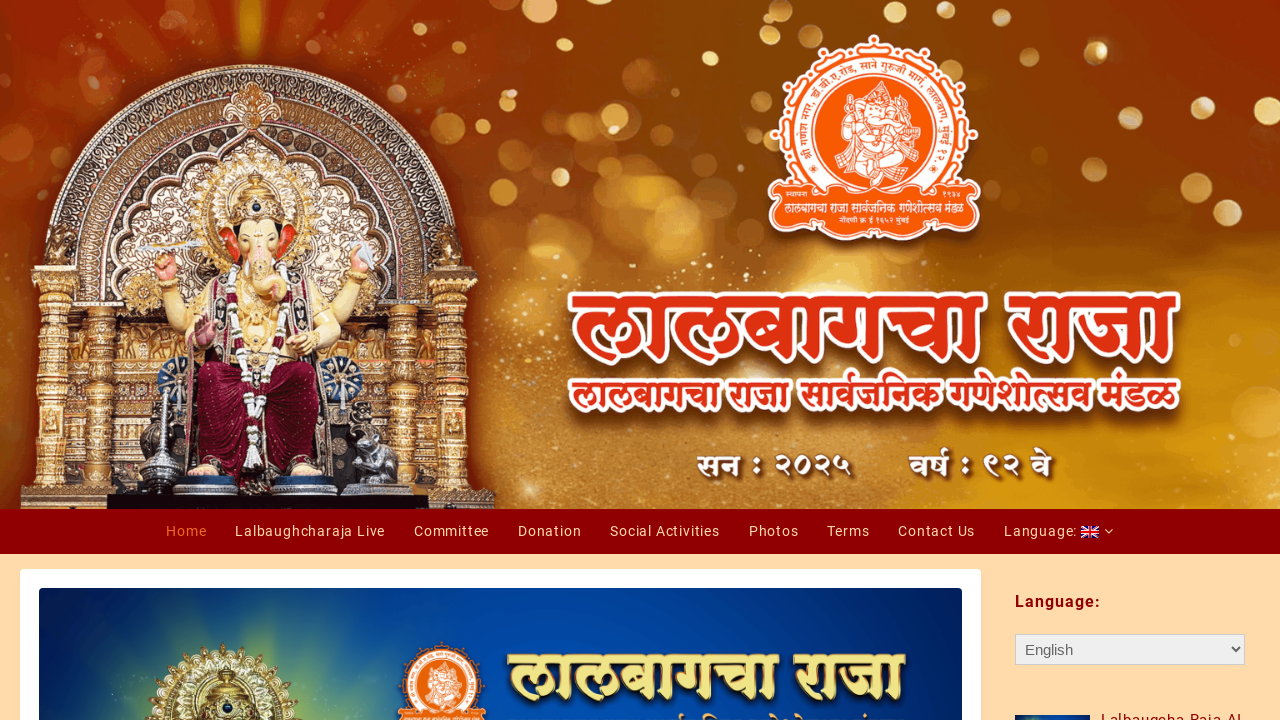

Refreshed the current page
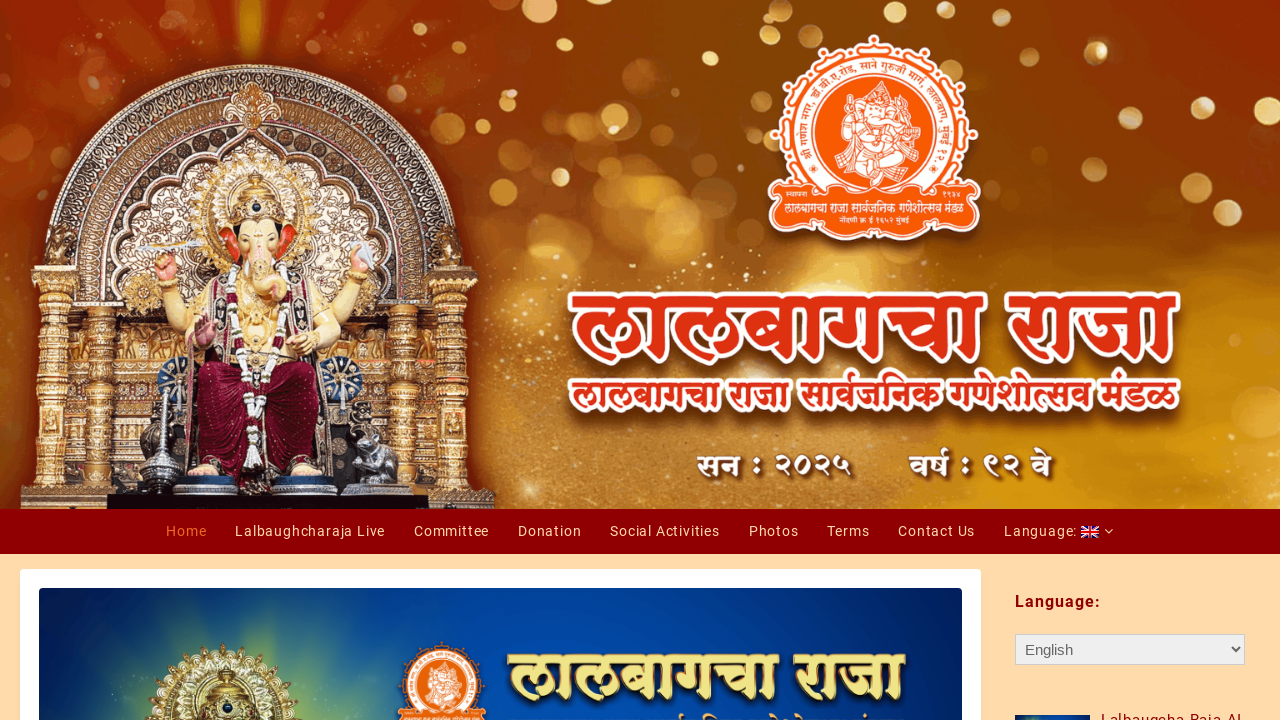

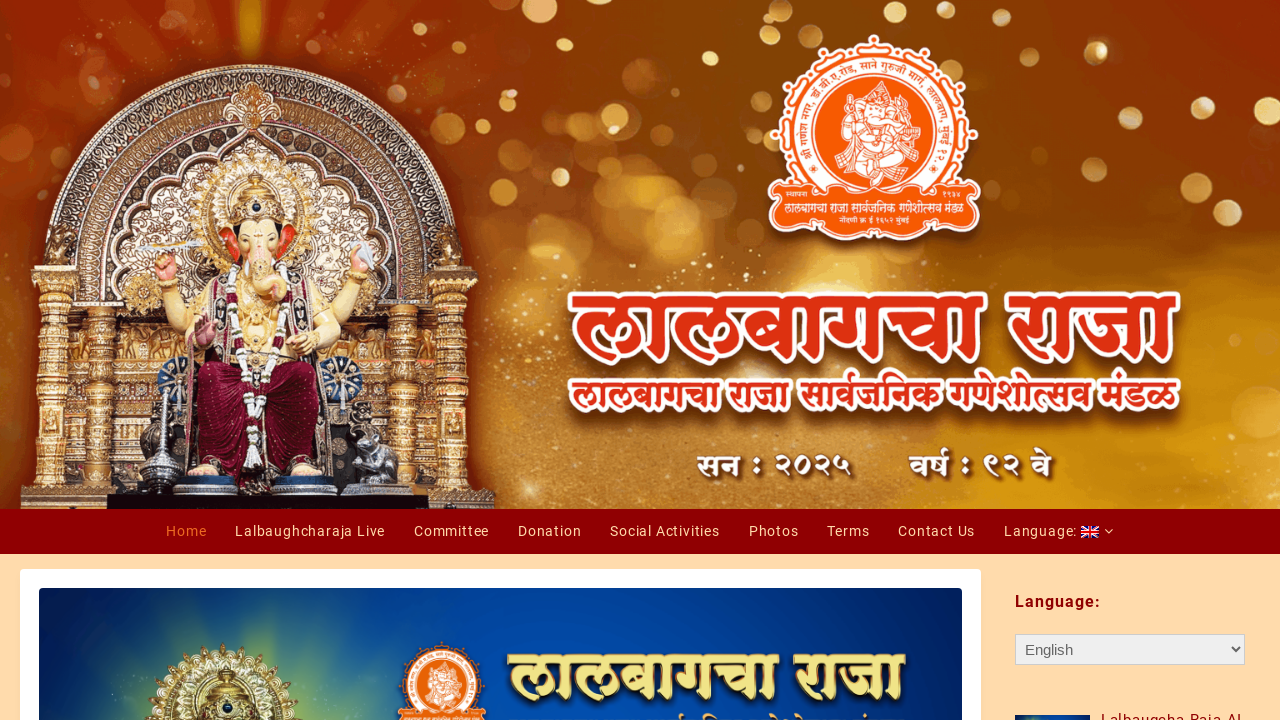